Tests drag and drop functionality by moving an element between two target containers

Starting URL: https://practice-automation.com/gestures/

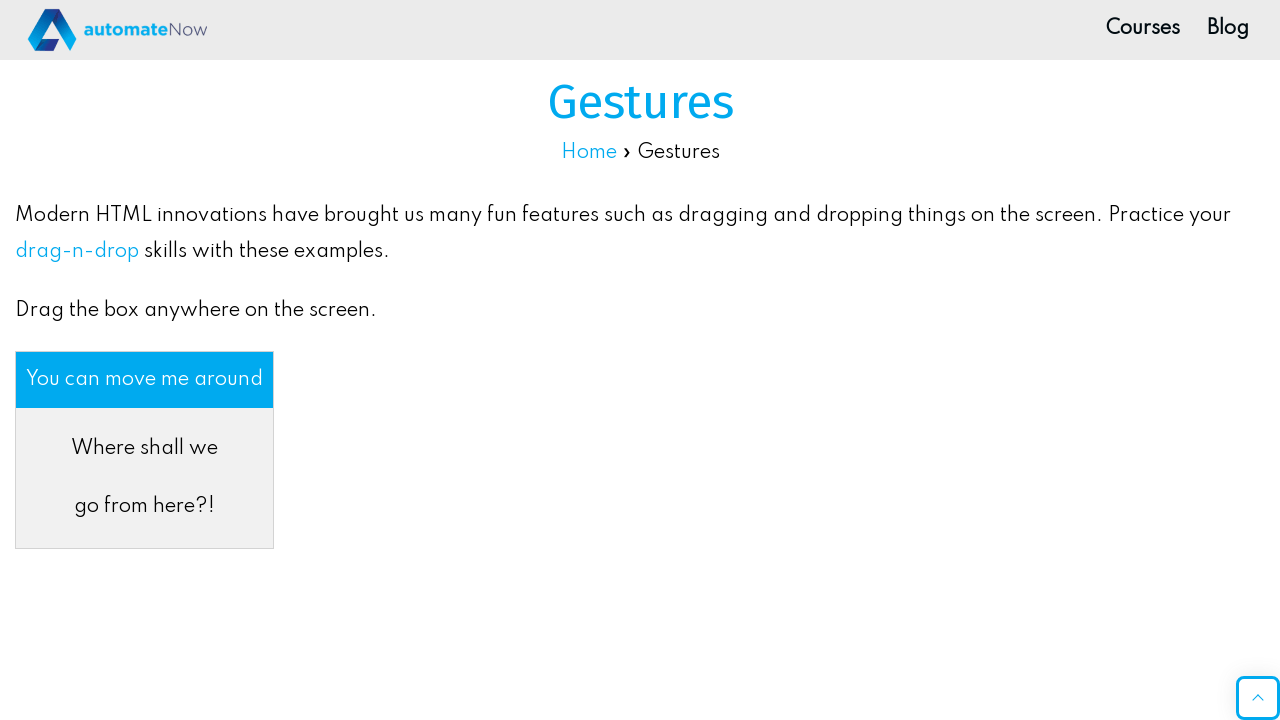

Dragged element from source to target container 2 at (180, 362)
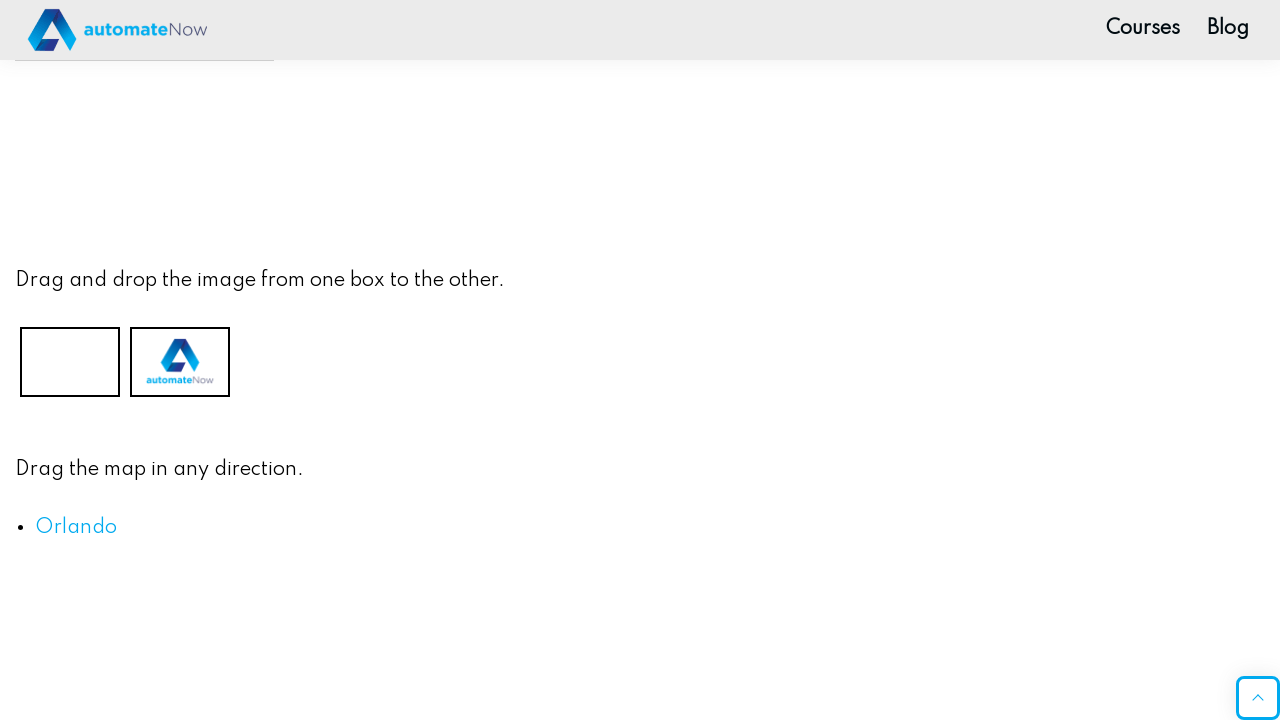

Dragged element from target container 2 to target container 1 at (70, 362)
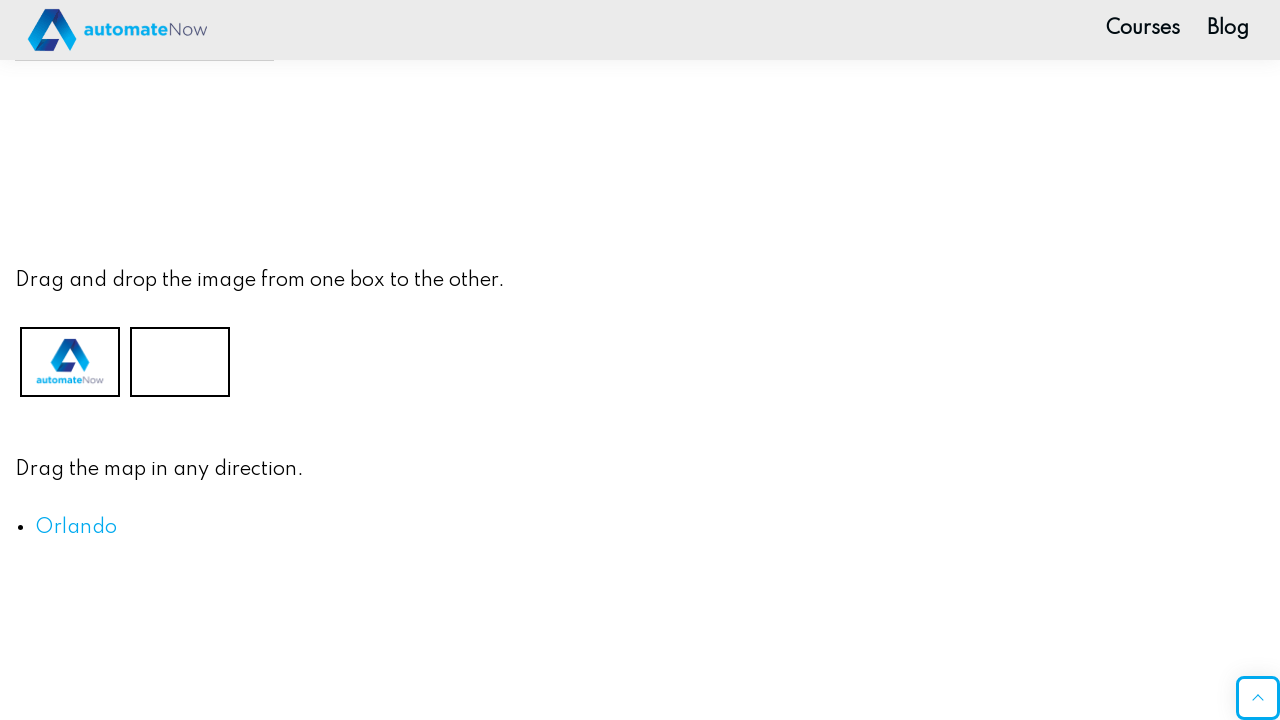

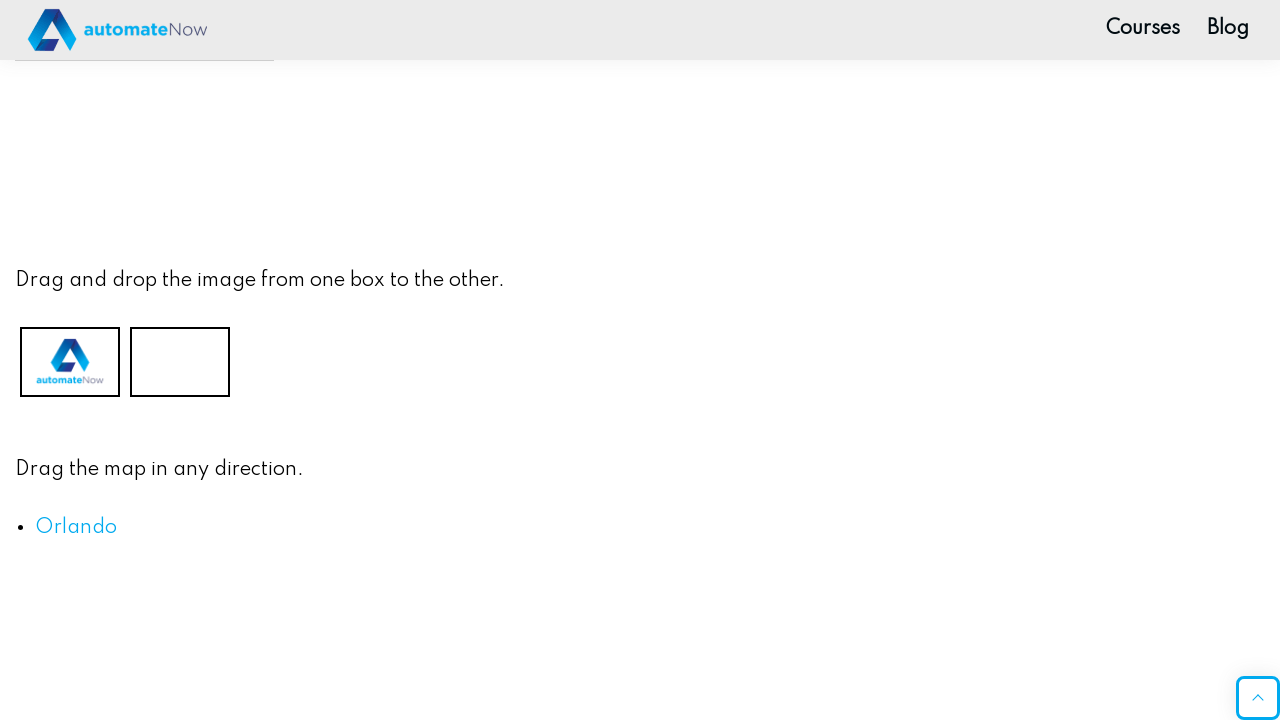